Tests that a sentence element's text changes after page refreshes, verifying dynamic content or typo variations on the page.

Starting URL: https://loopcamp.vercel.app/typos.html

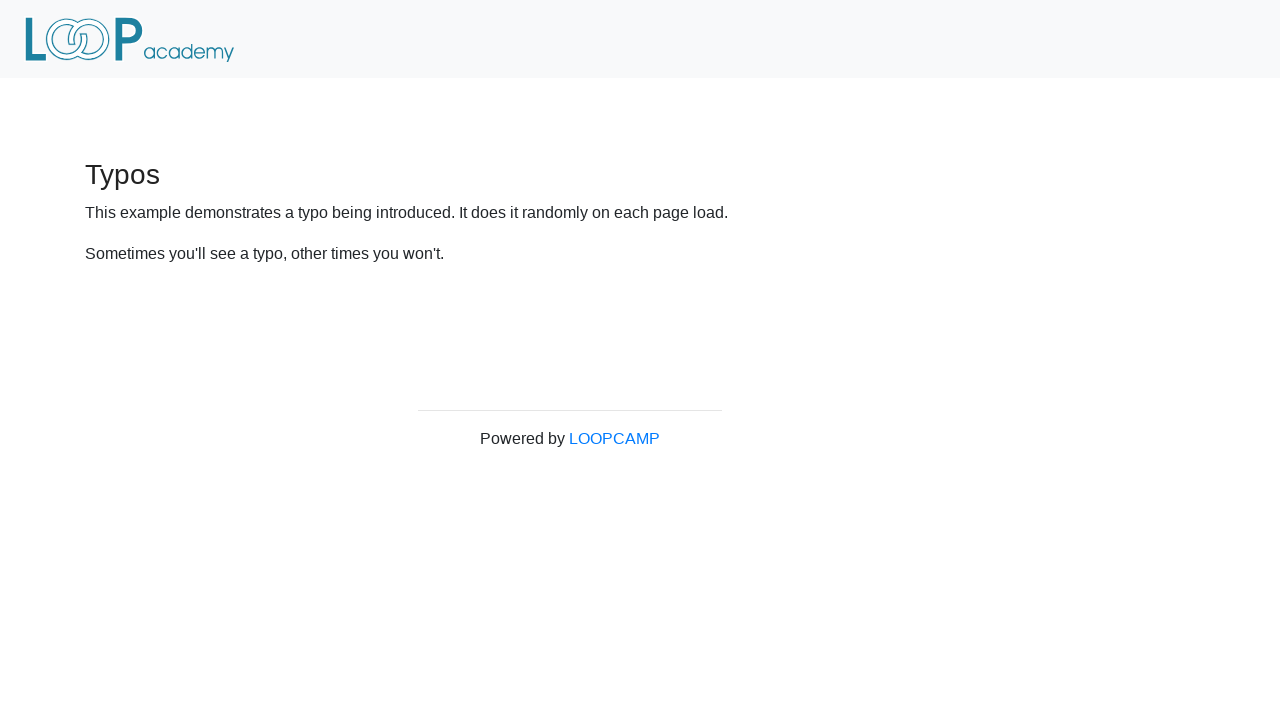

Waited for sentence element to be visible
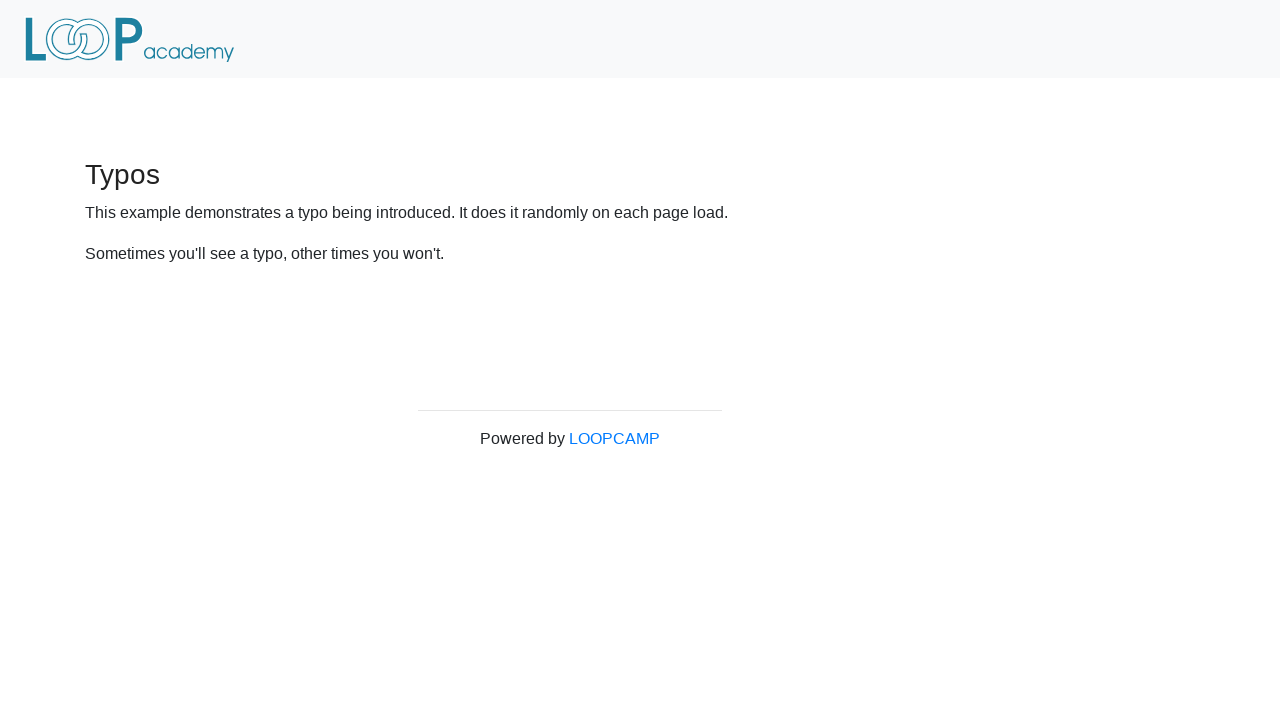

Retrieved initial sentence text: 'Sometimes you'll see a typo, other times you won't.'
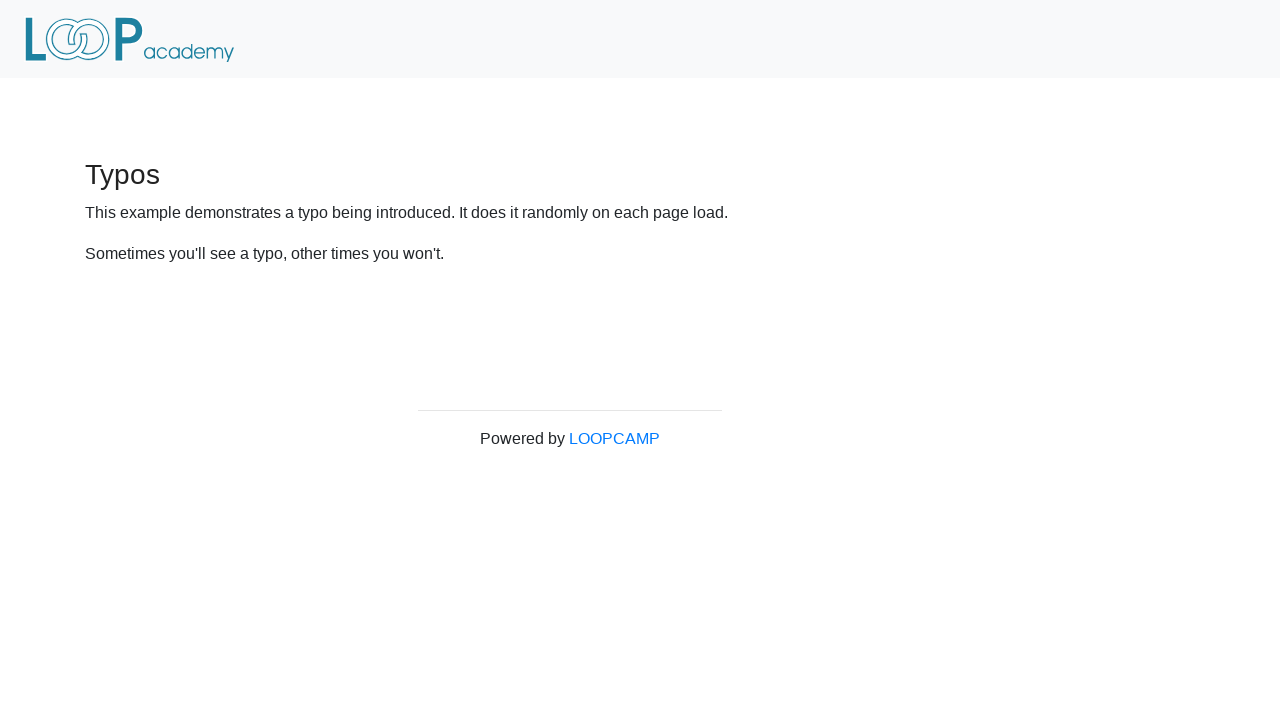

Reloaded page (iteration 1/3)
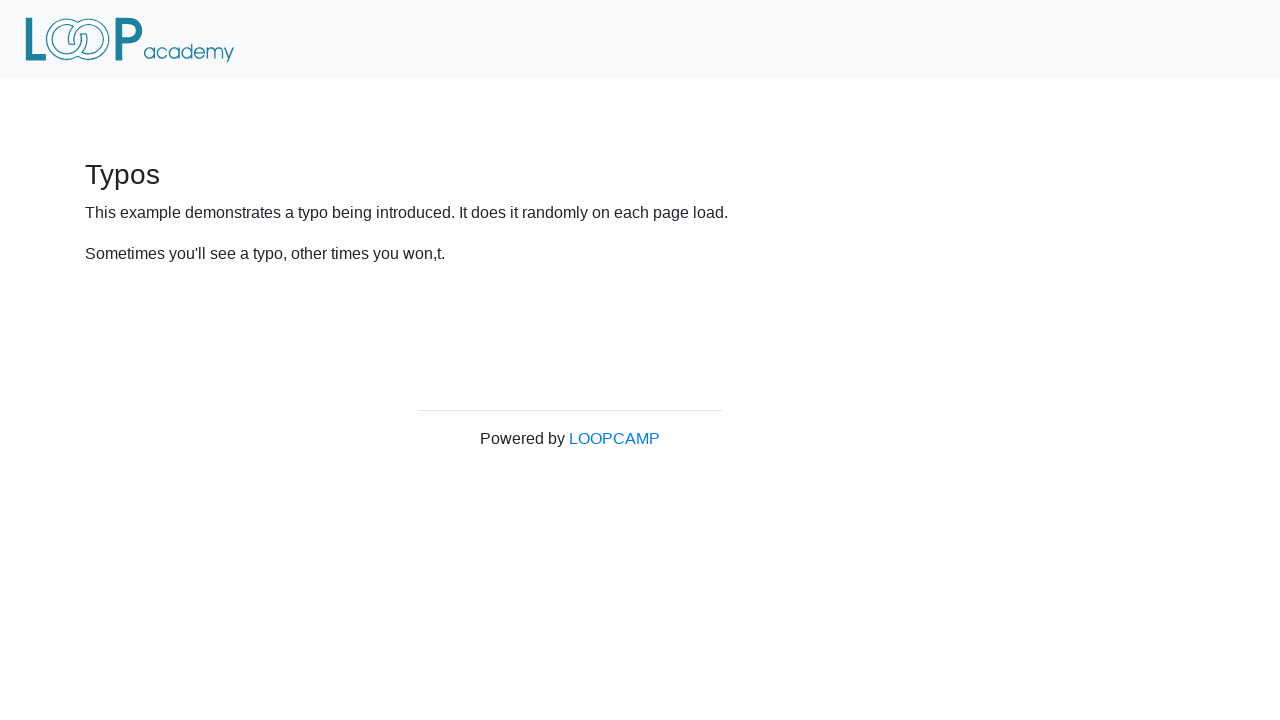

Waited for sentence element to be visible after reload (iteration 1/3)
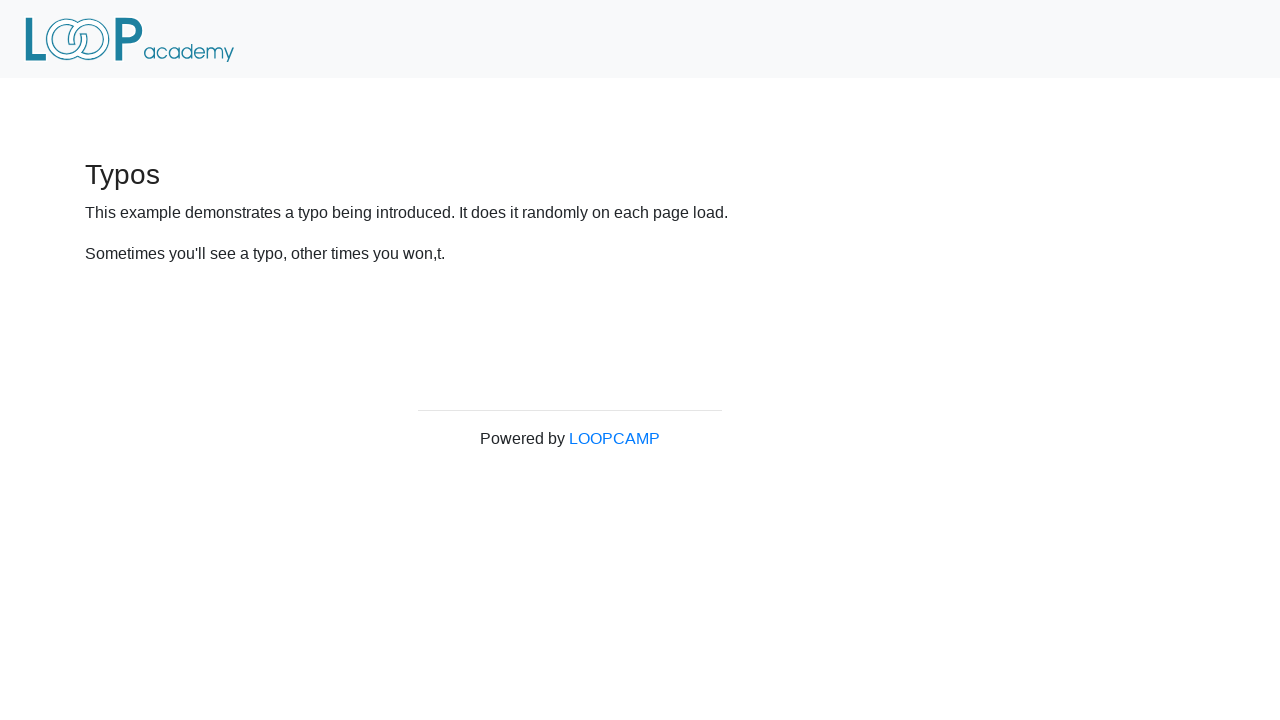

Retrieved refreshed sentence text on iteration 1/3: 'Sometimes you'll see a typo, other times you won,t.'
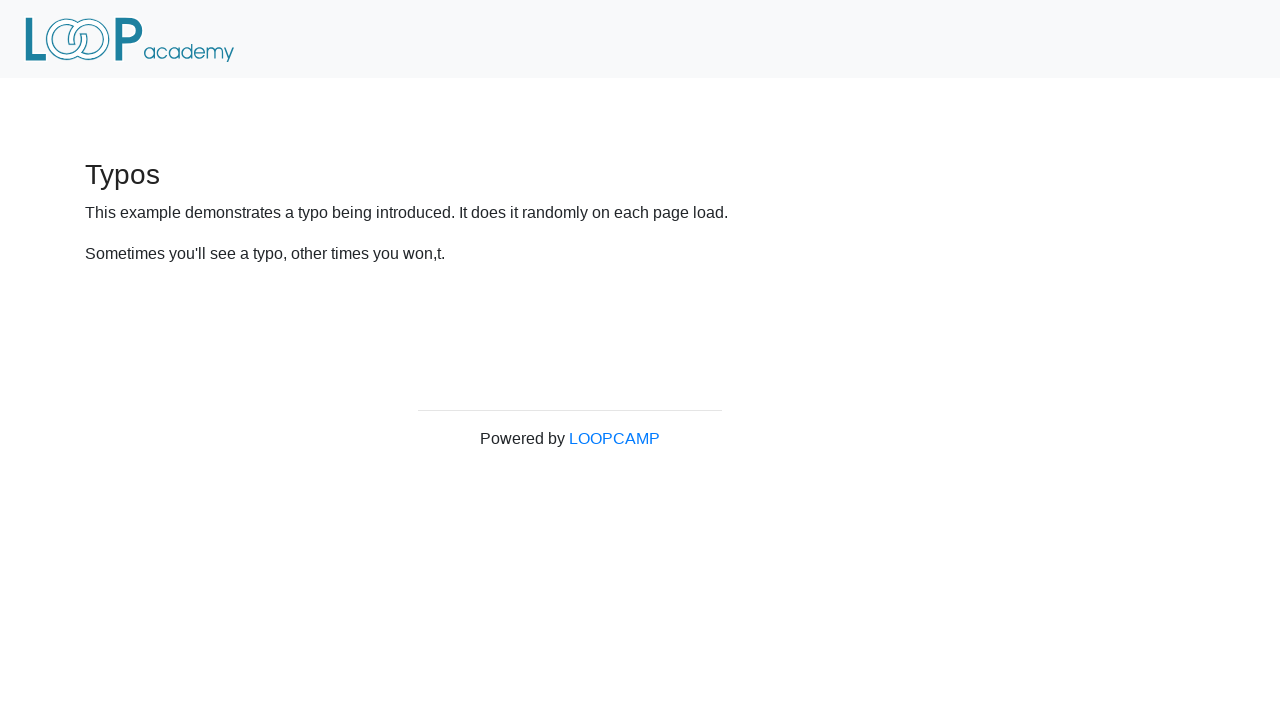

Reloaded page (iteration 2/3)
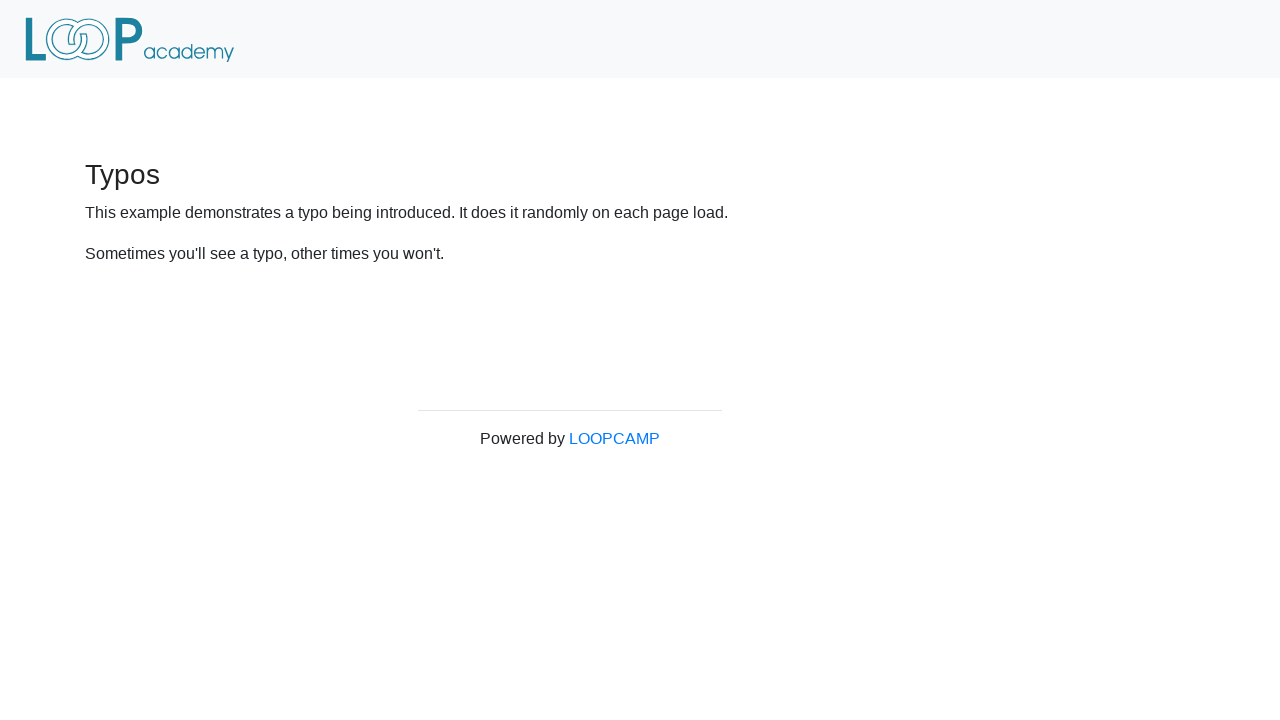

Waited for sentence element to be visible after reload (iteration 2/3)
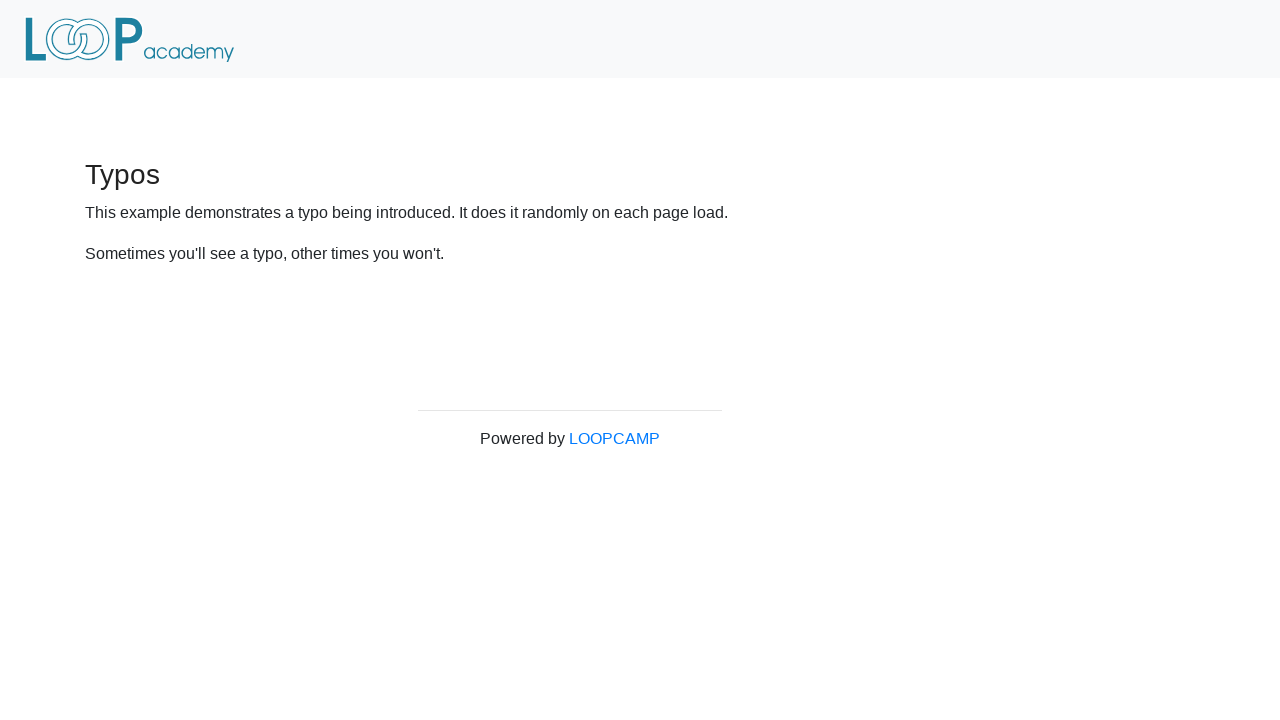

Retrieved refreshed sentence text on iteration 2/3: 'Sometimes you'll see a typo, other times you won't.'
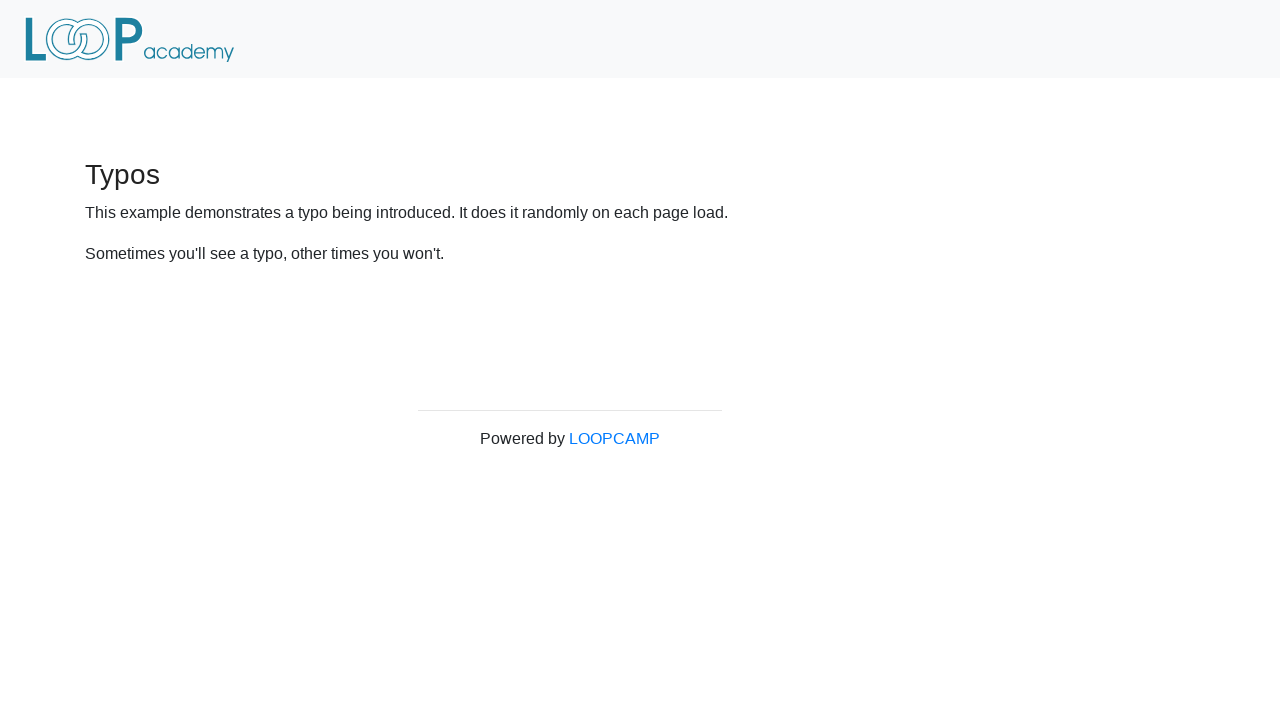

Reloaded page (iteration 3/3)
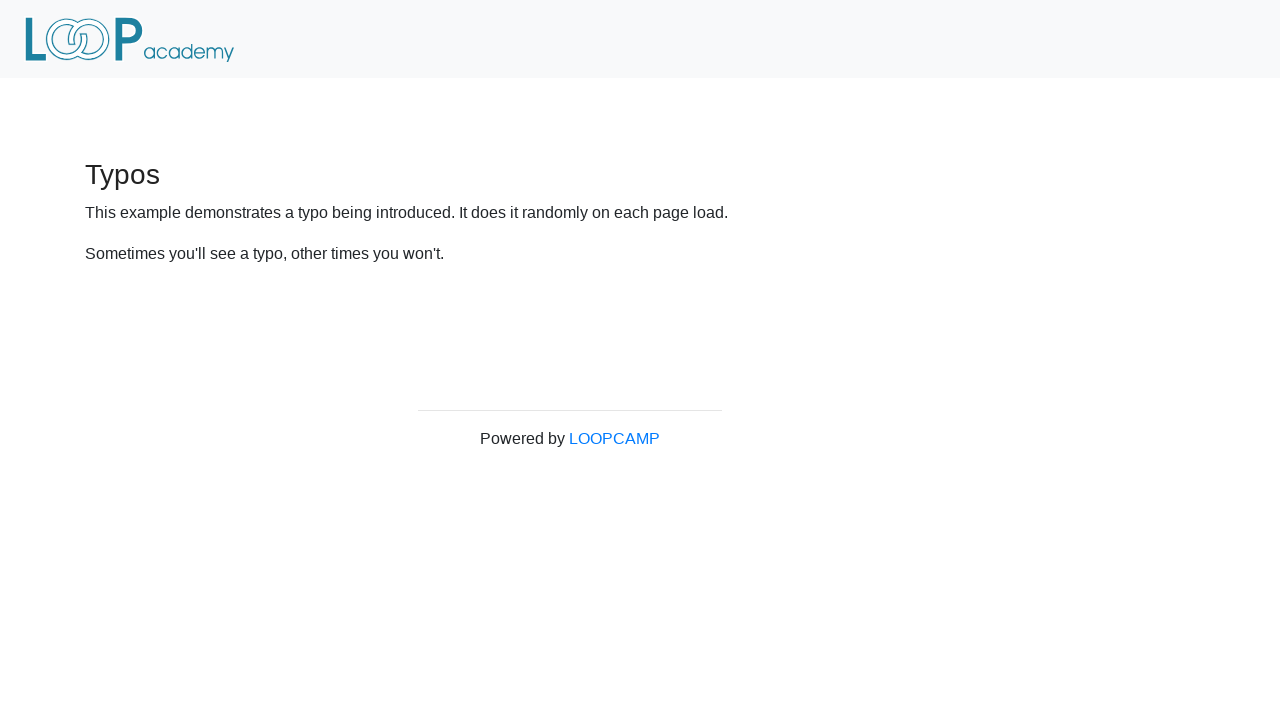

Waited for sentence element to be visible after reload (iteration 3/3)
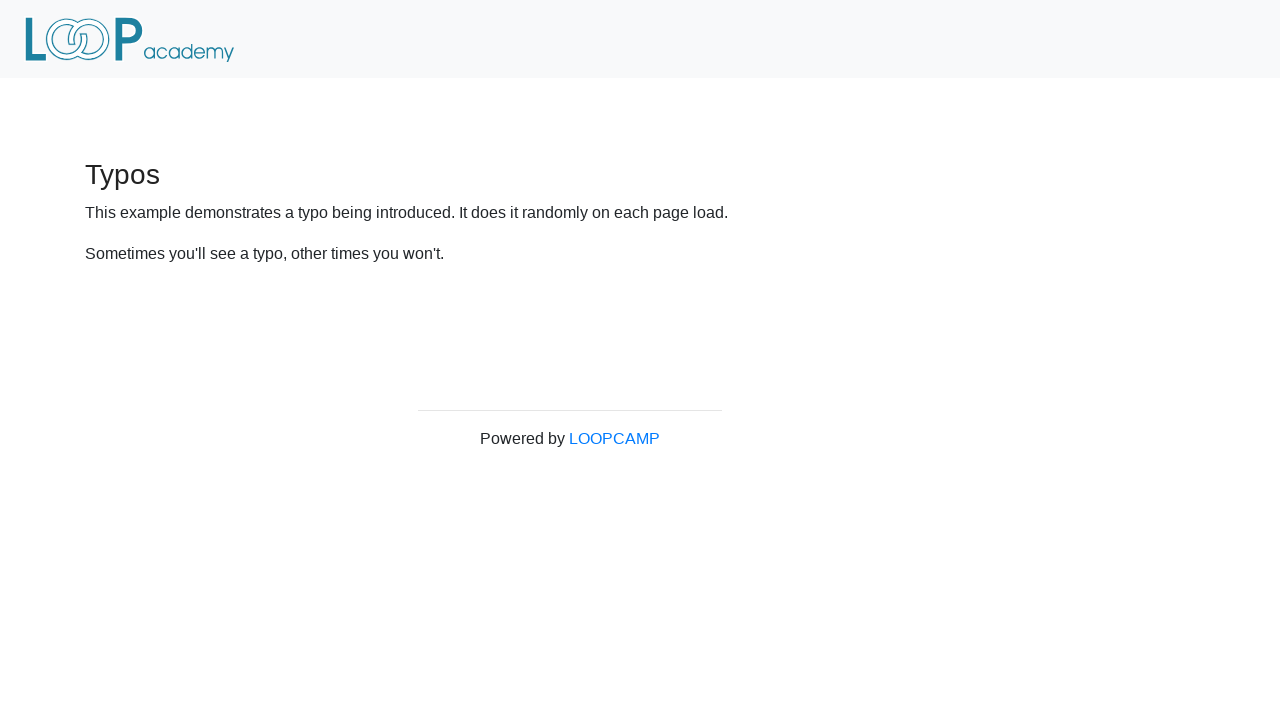

Retrieved refreshed sentence text on iteration 3/3: 'Sometimes you'll see a typo, other times you won't.'
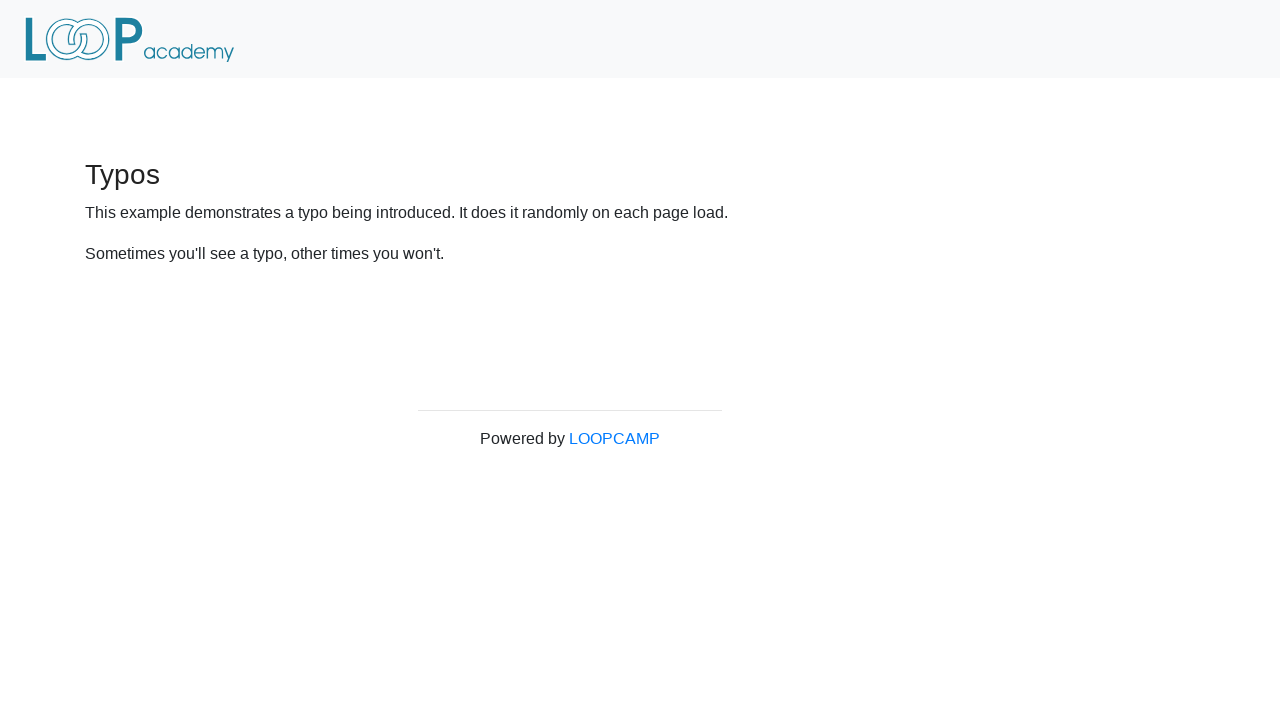

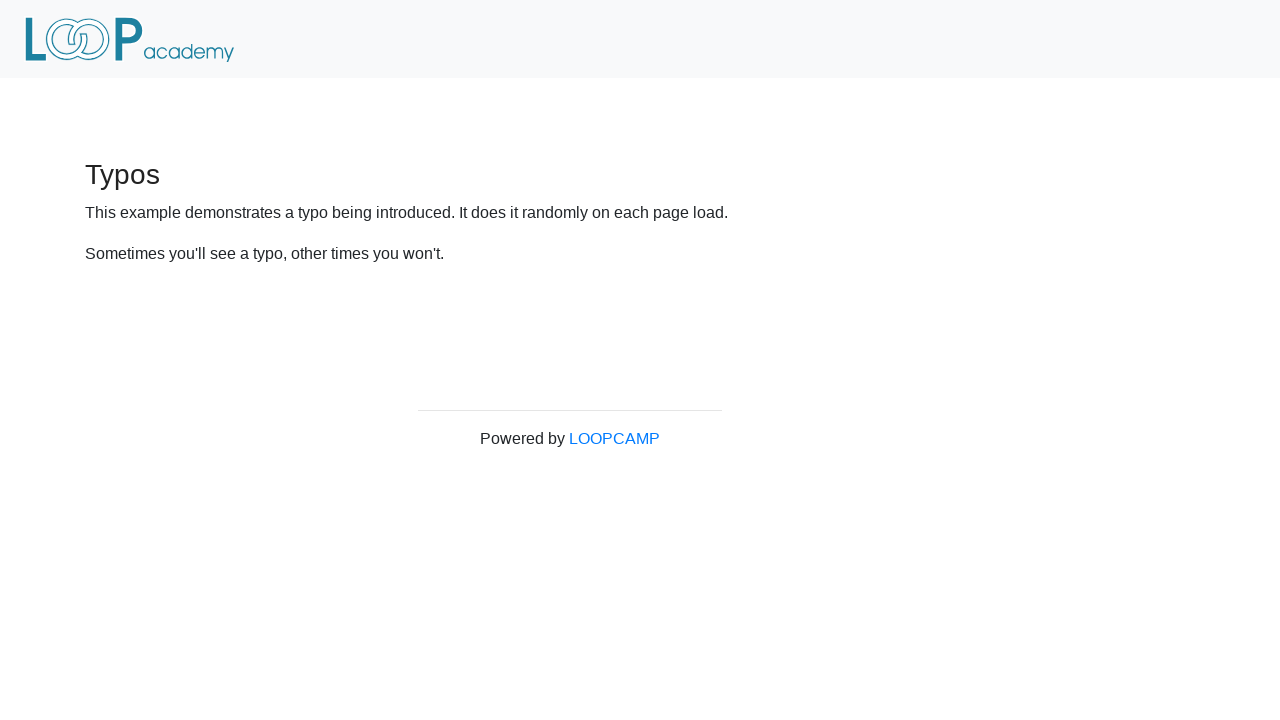